Tests window handling functionality by opening new windows, switching between them, and closing multiple windows

Starting URL: https://www.leafground.com/window.xhtml

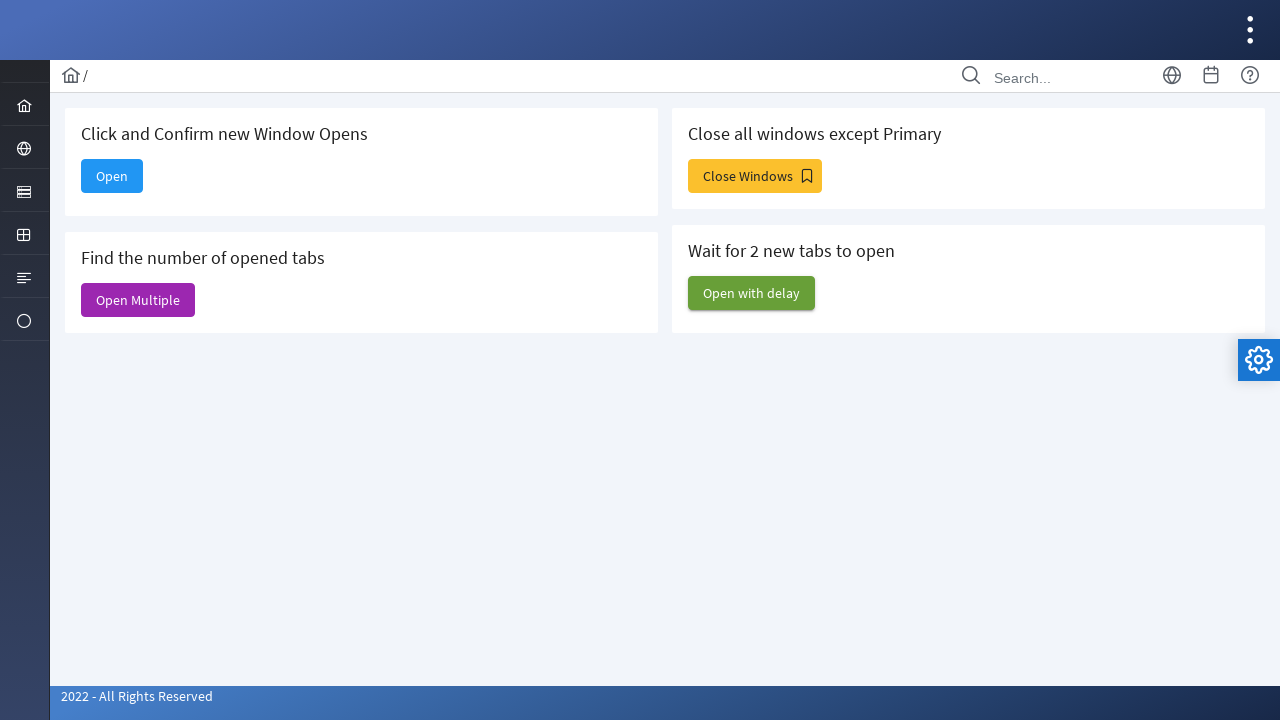

Stored main page context
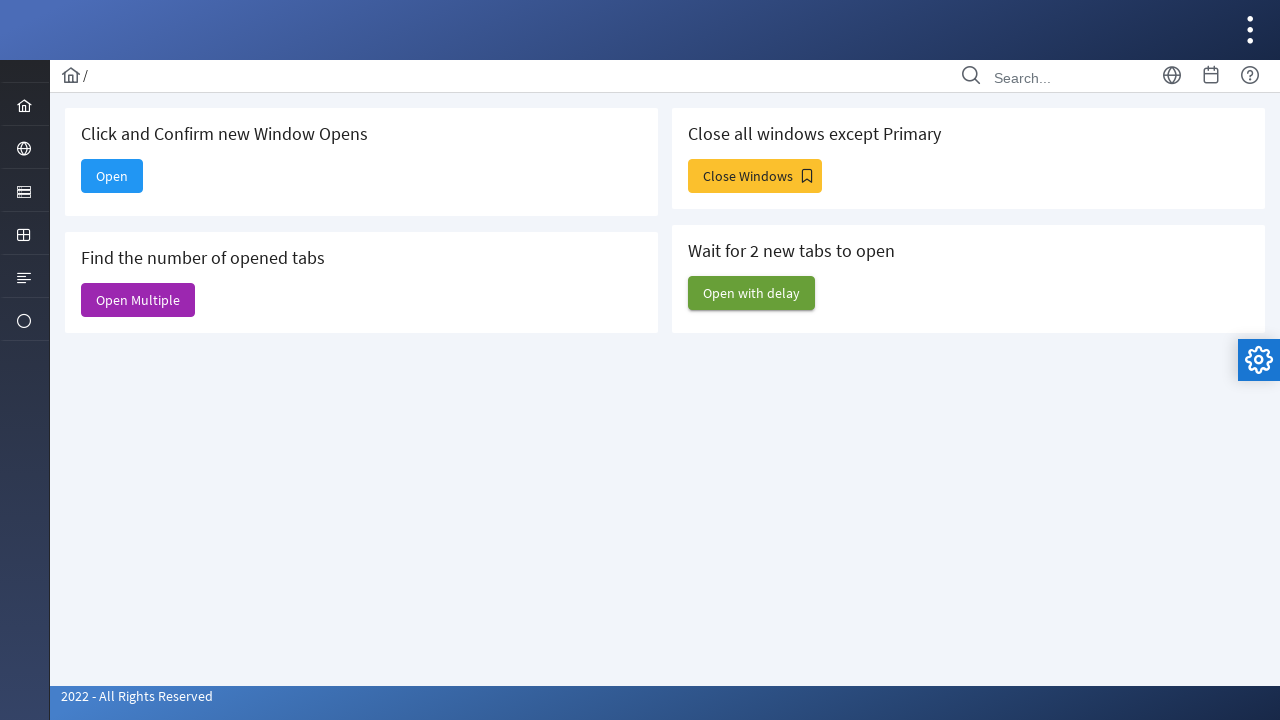

Clicked button to open new window at (112, 176) on #j_idt88\:new
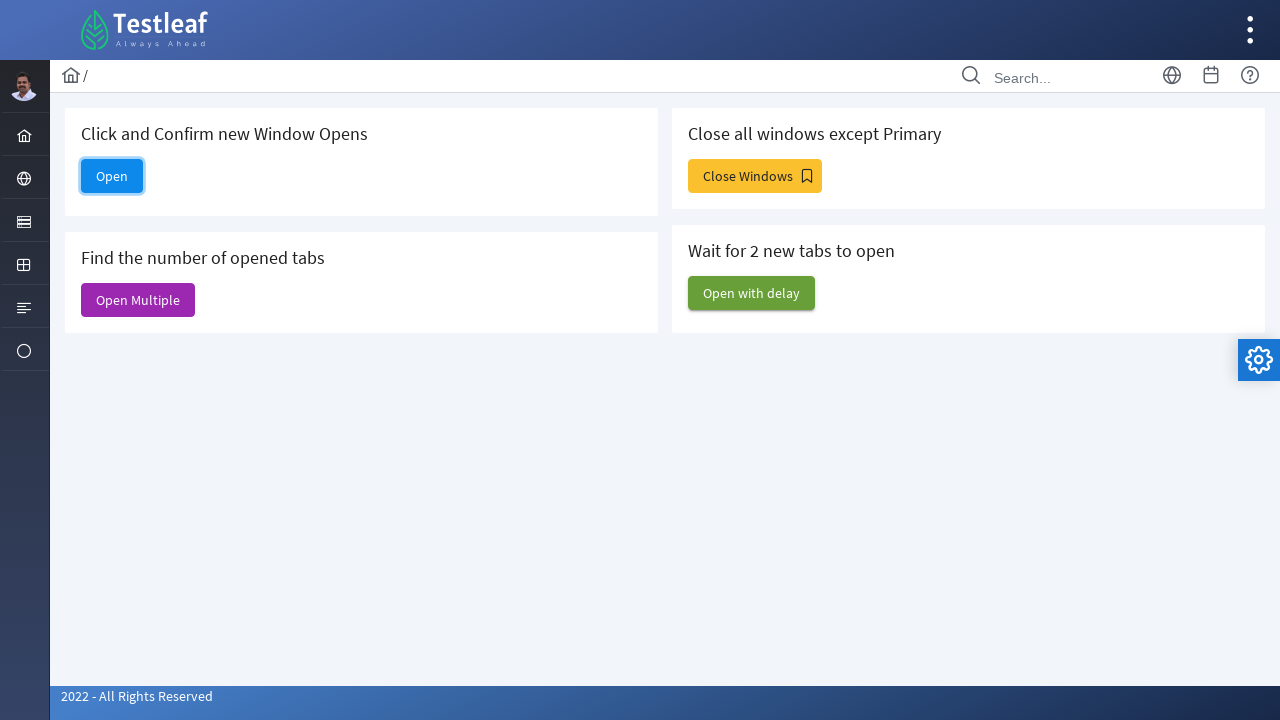

Waited for new window to open
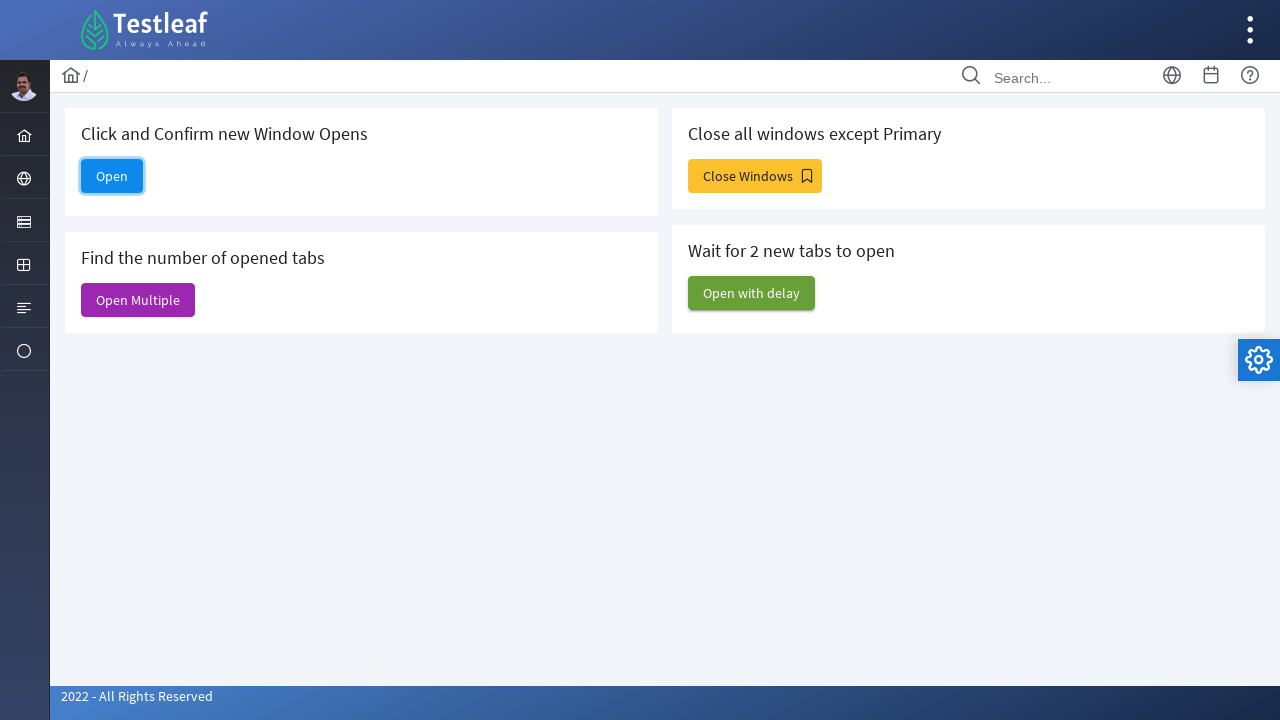

Retrieved all open windows - count: 5
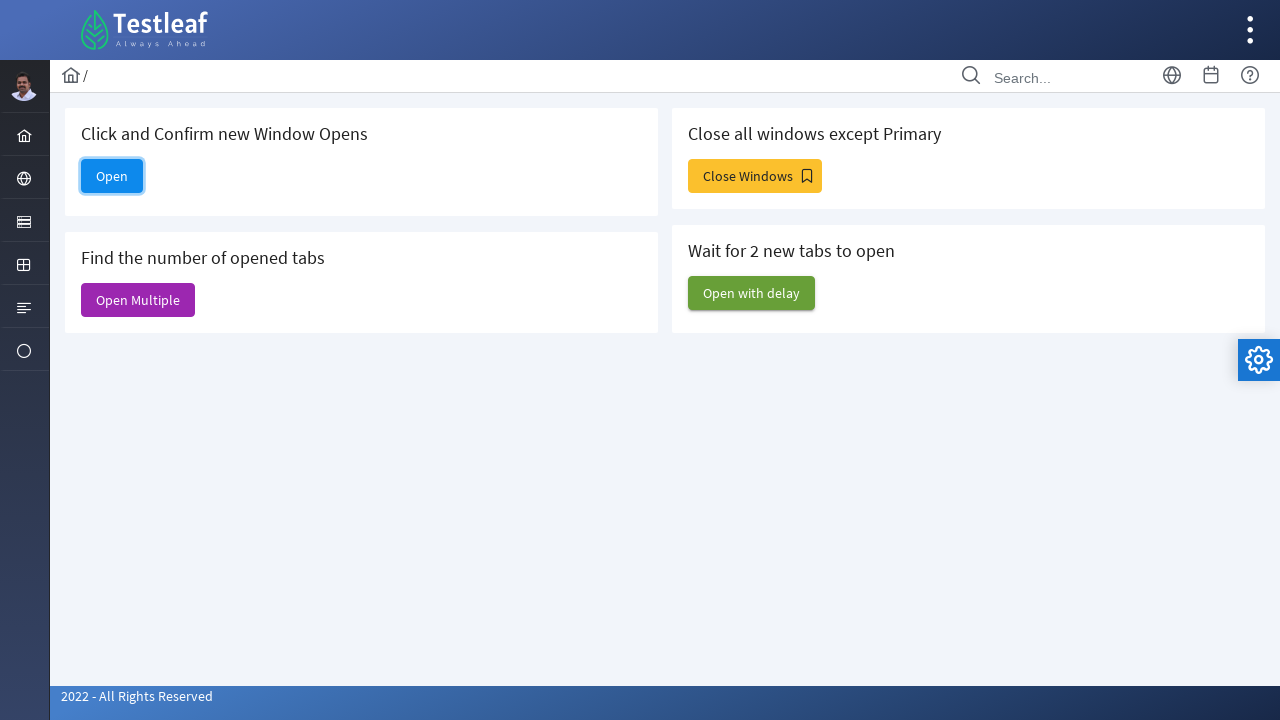

Switched back to main window
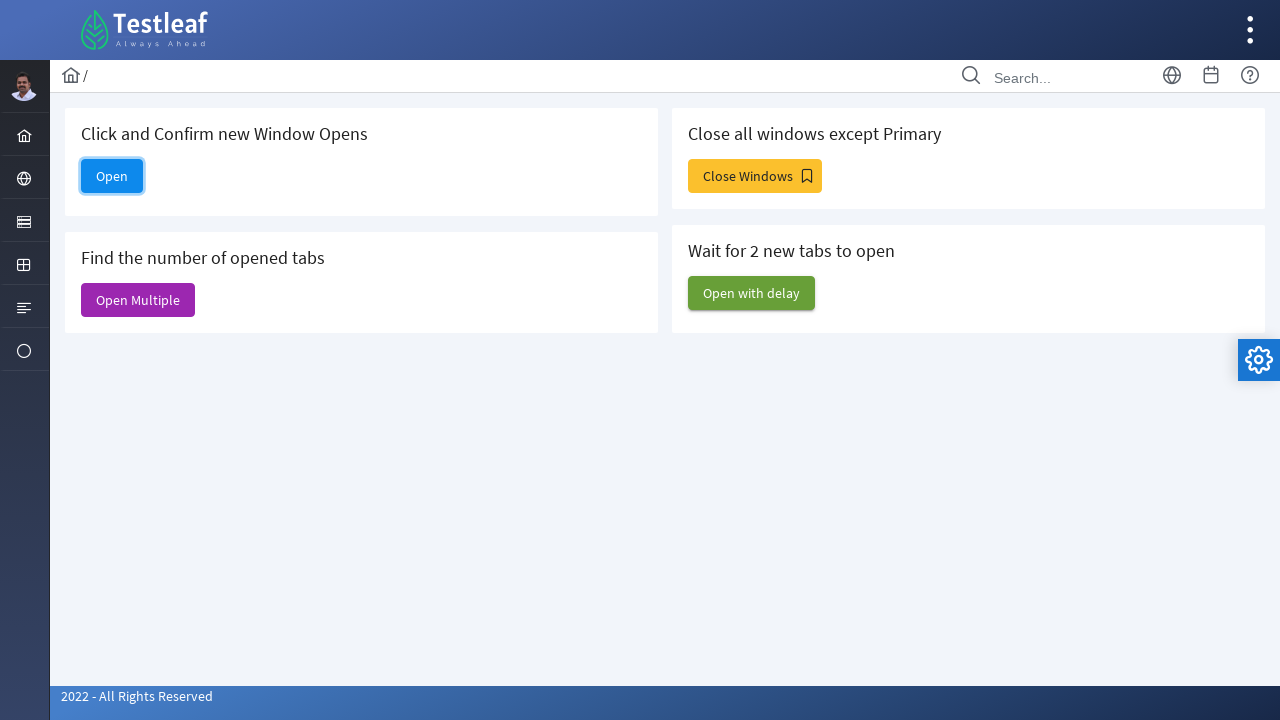

Clicked 'Close Windows' button to open windows for closing at (755, 176) on xpath=//span[text()='Close Windows']
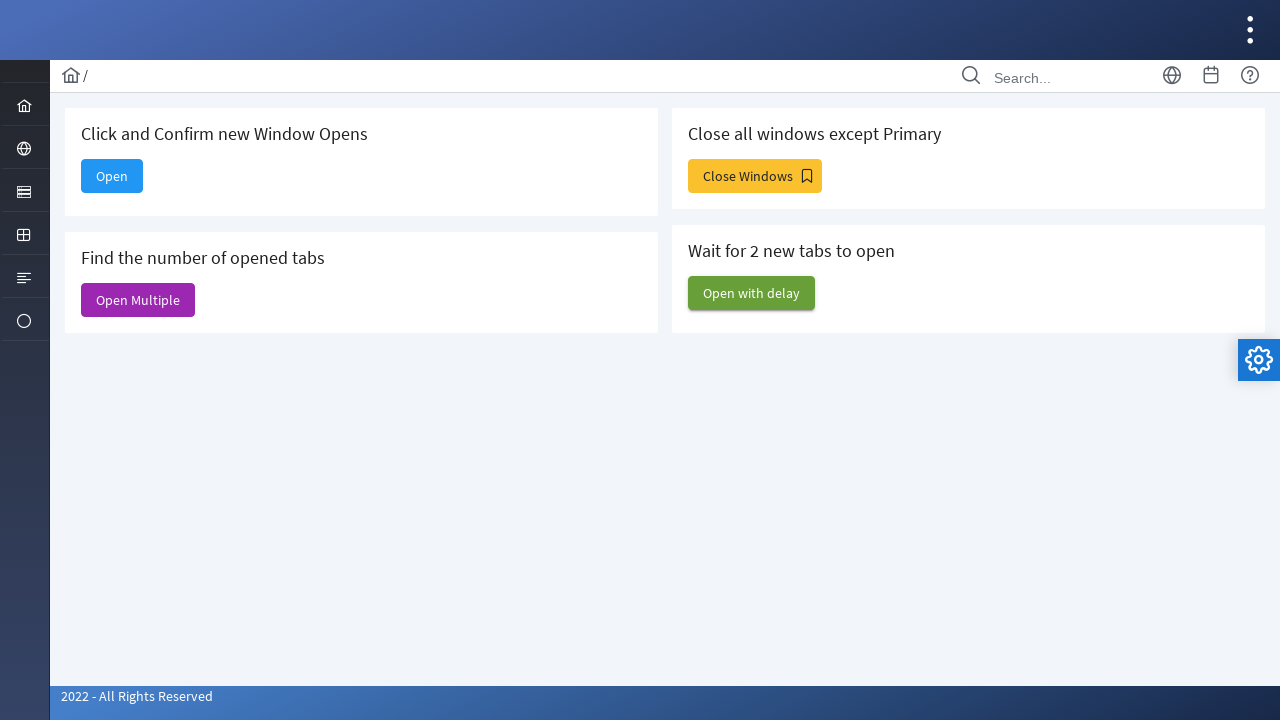

Waited for windows to open
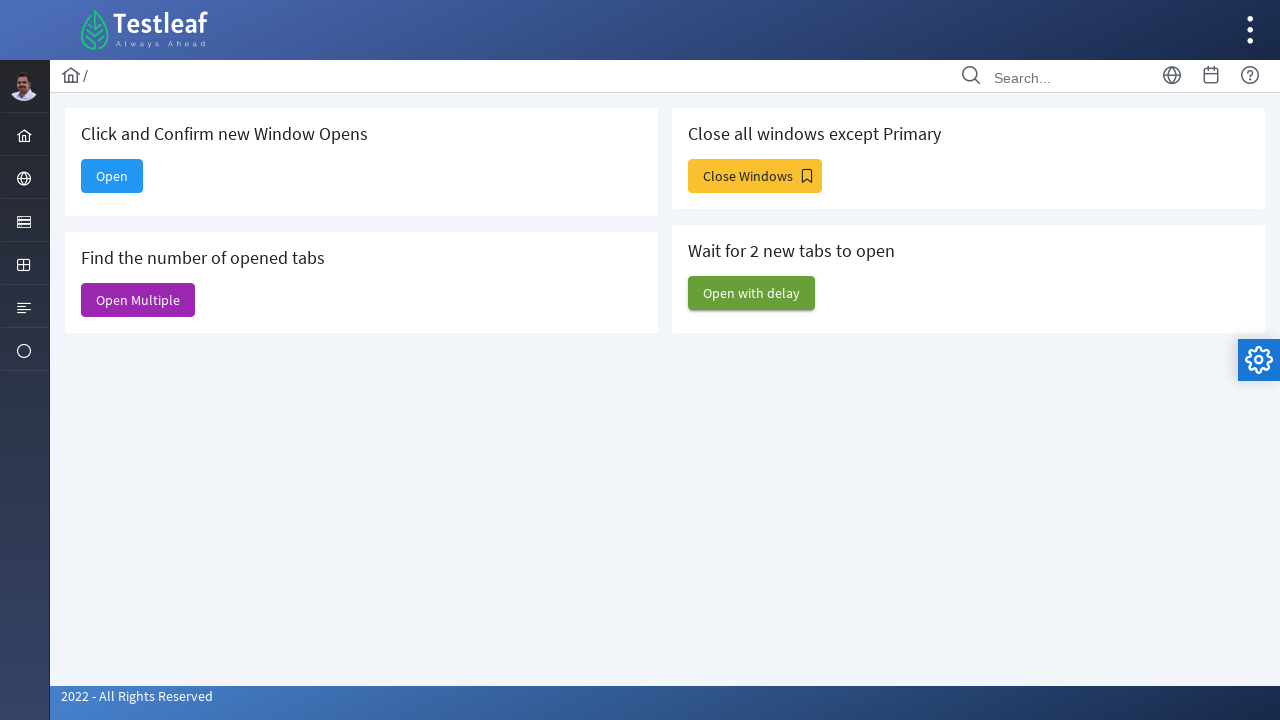

Closed a non-main window
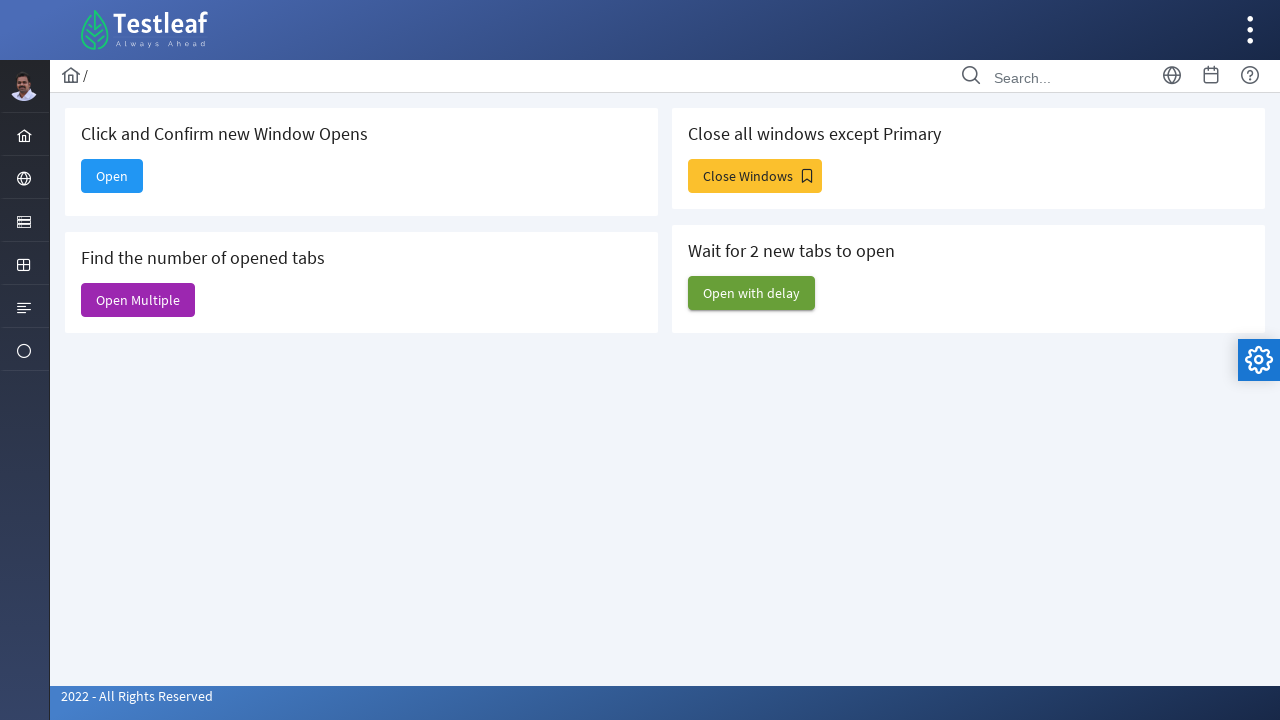

Closed a non-main window
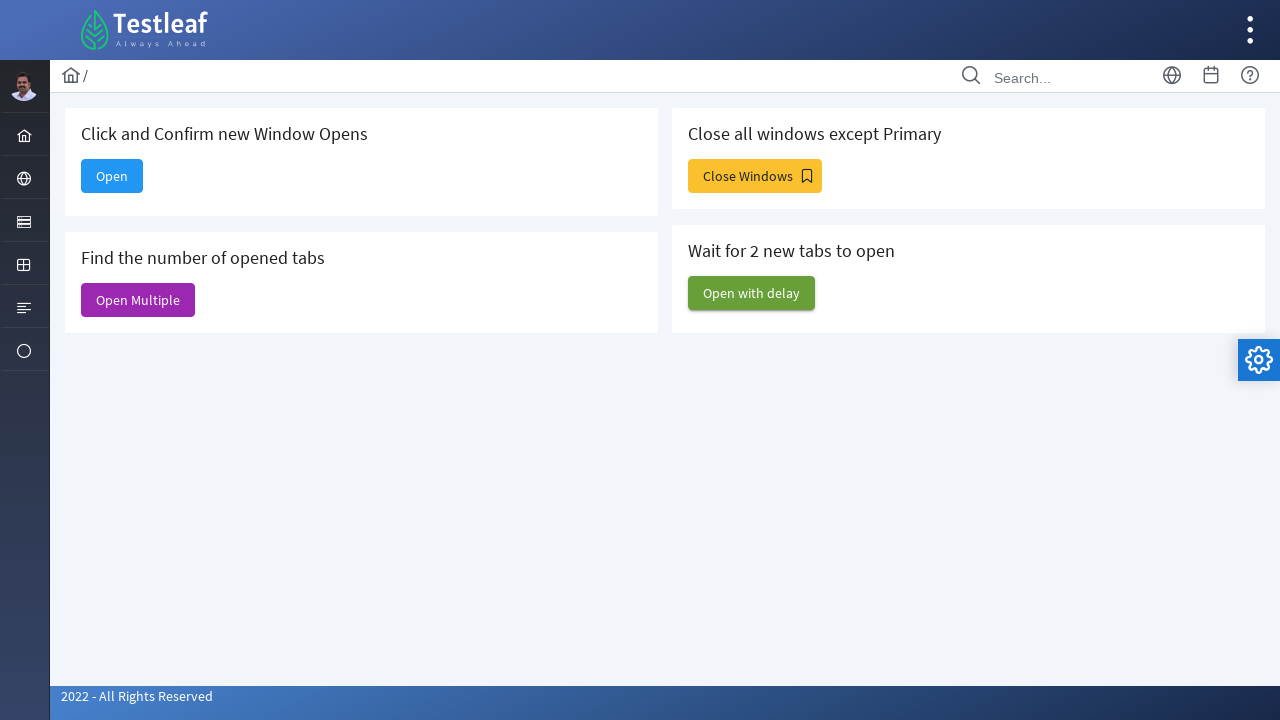

Closed a non-main window
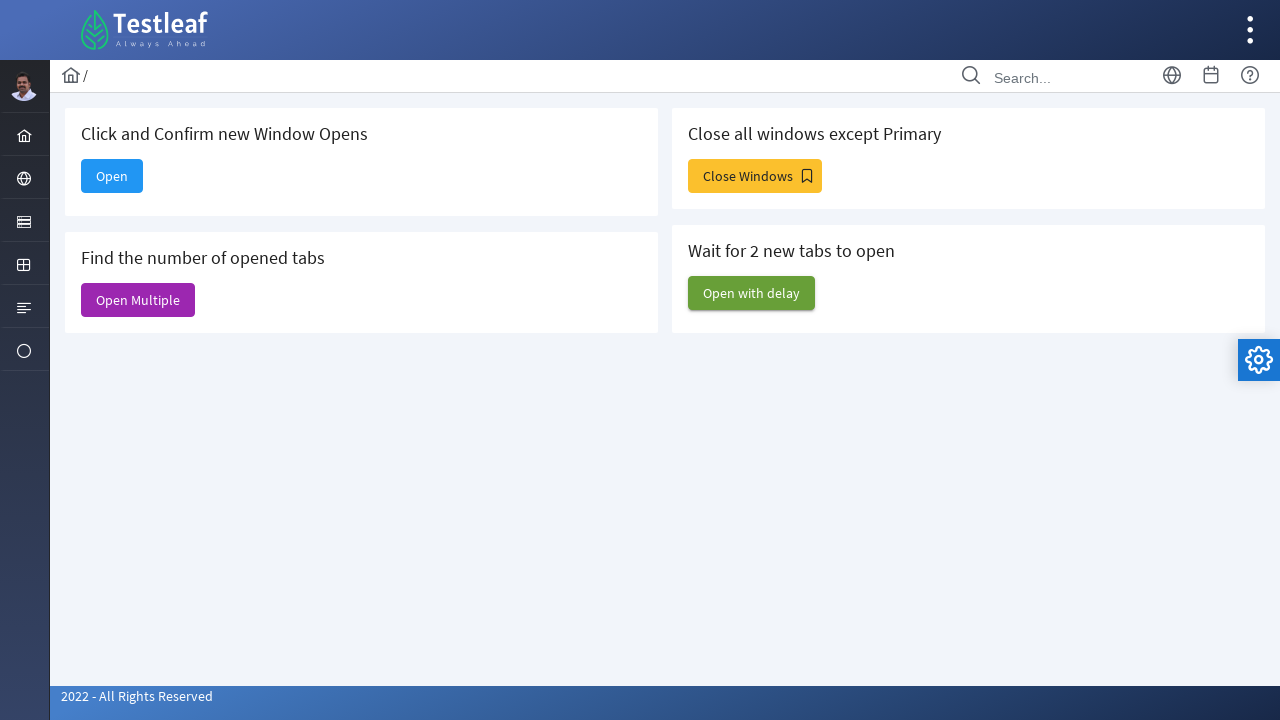

Closed a non-main window
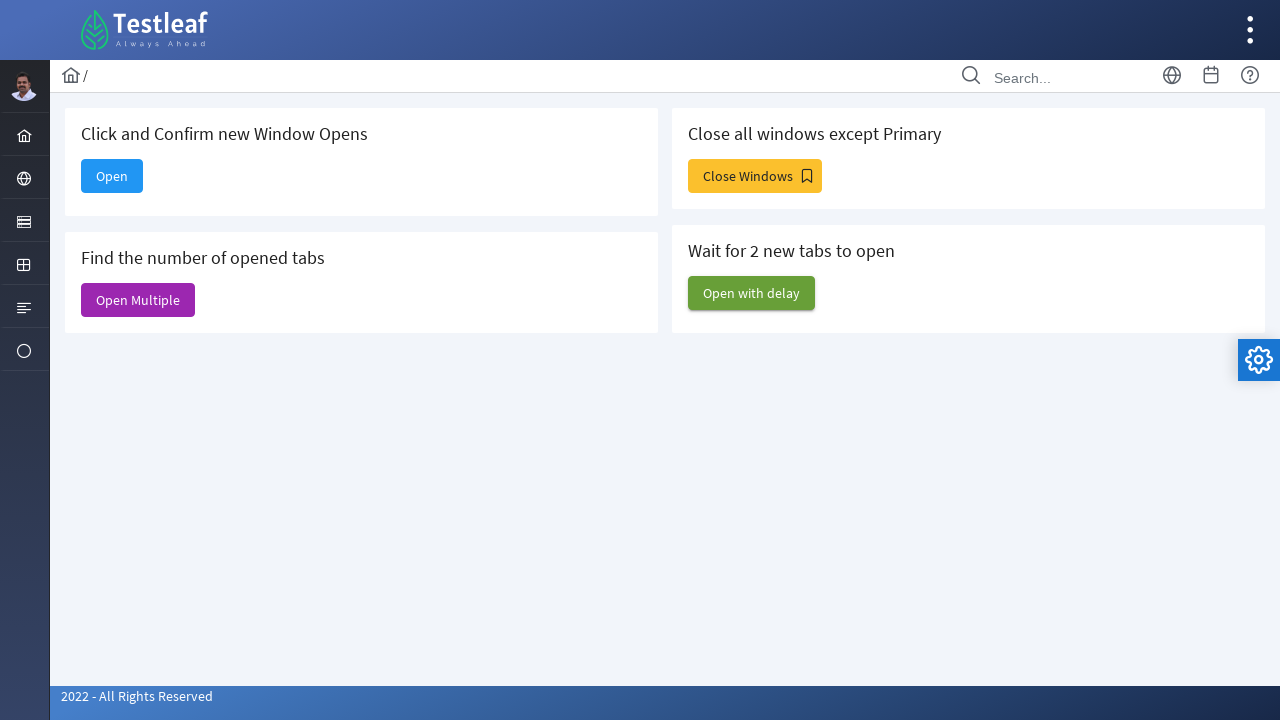

Closed a non-main window
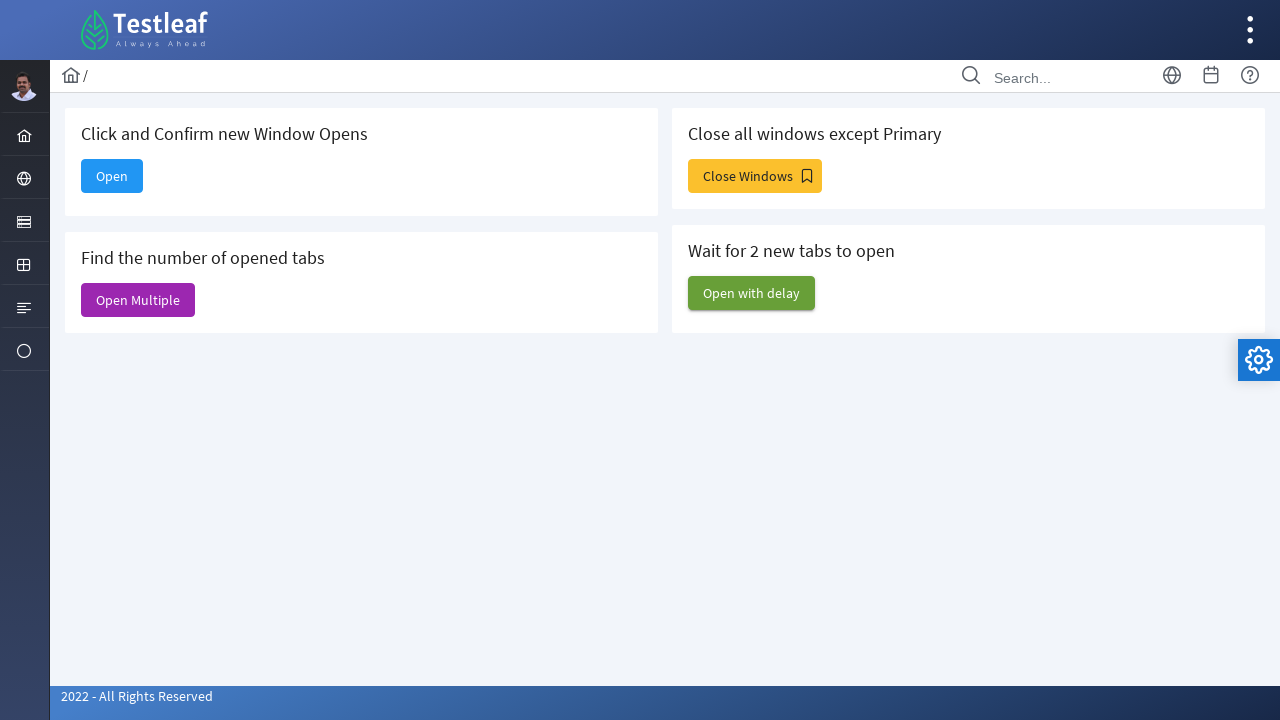

Closed a non-main window
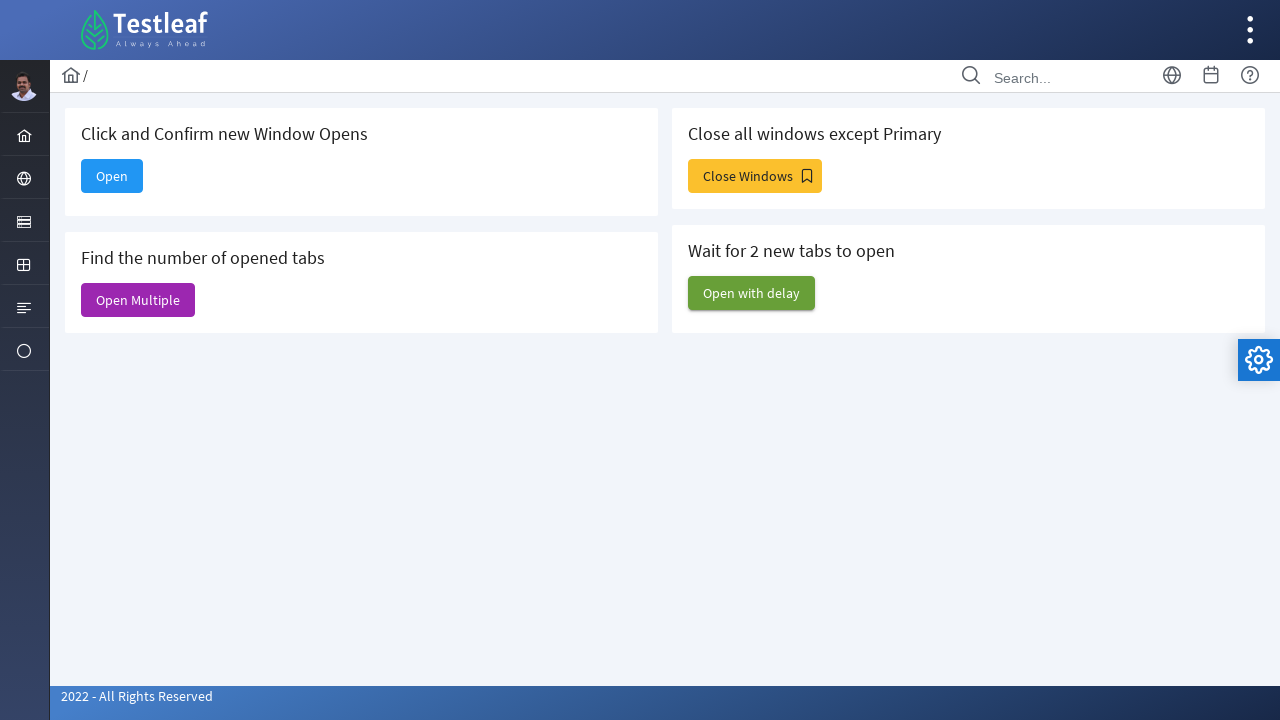

Closed a non-main window
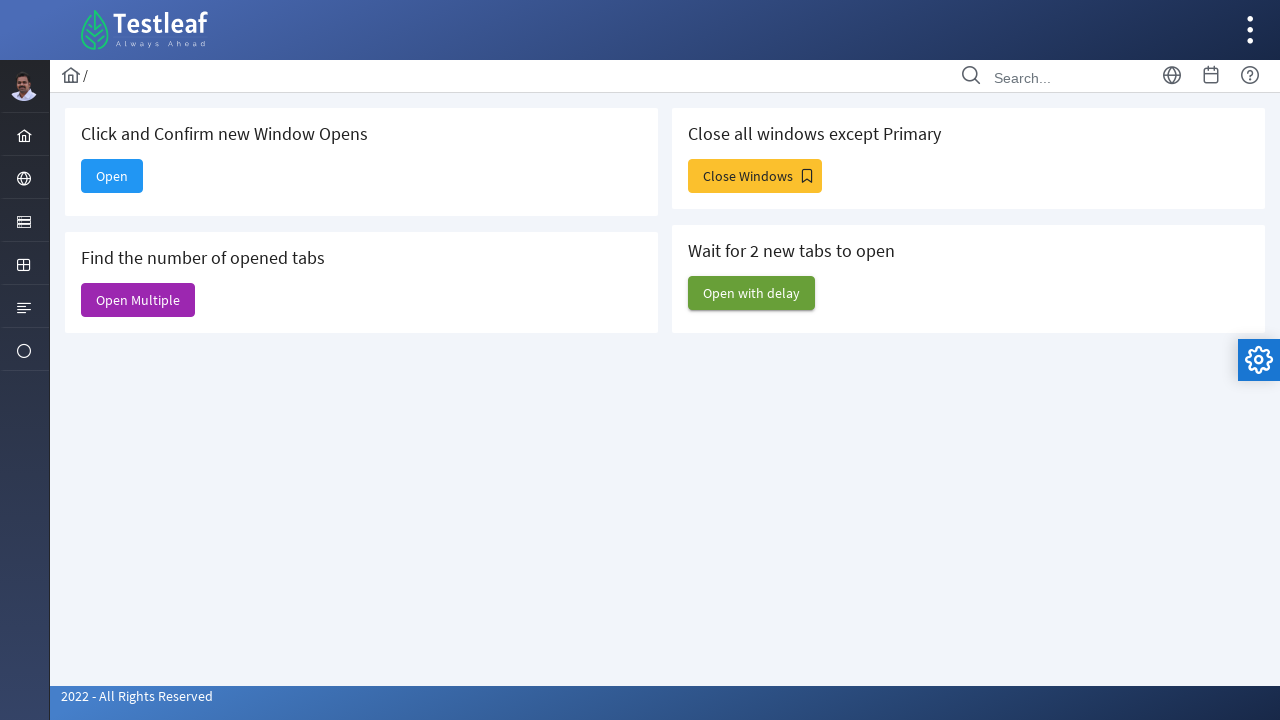

Clicked 'Open Multiple' button to open multiple windows at (138, 300) on xpath=//span[text()='Open Multiple']
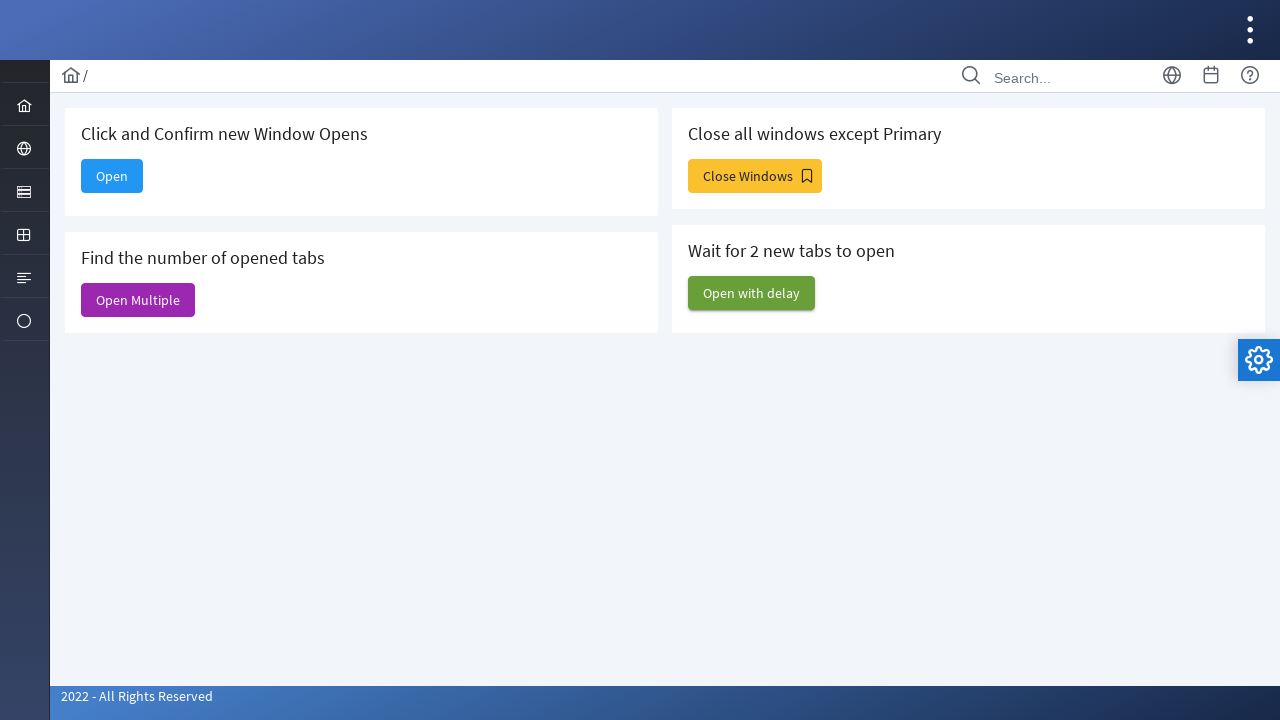

Waited for multiple windows to open
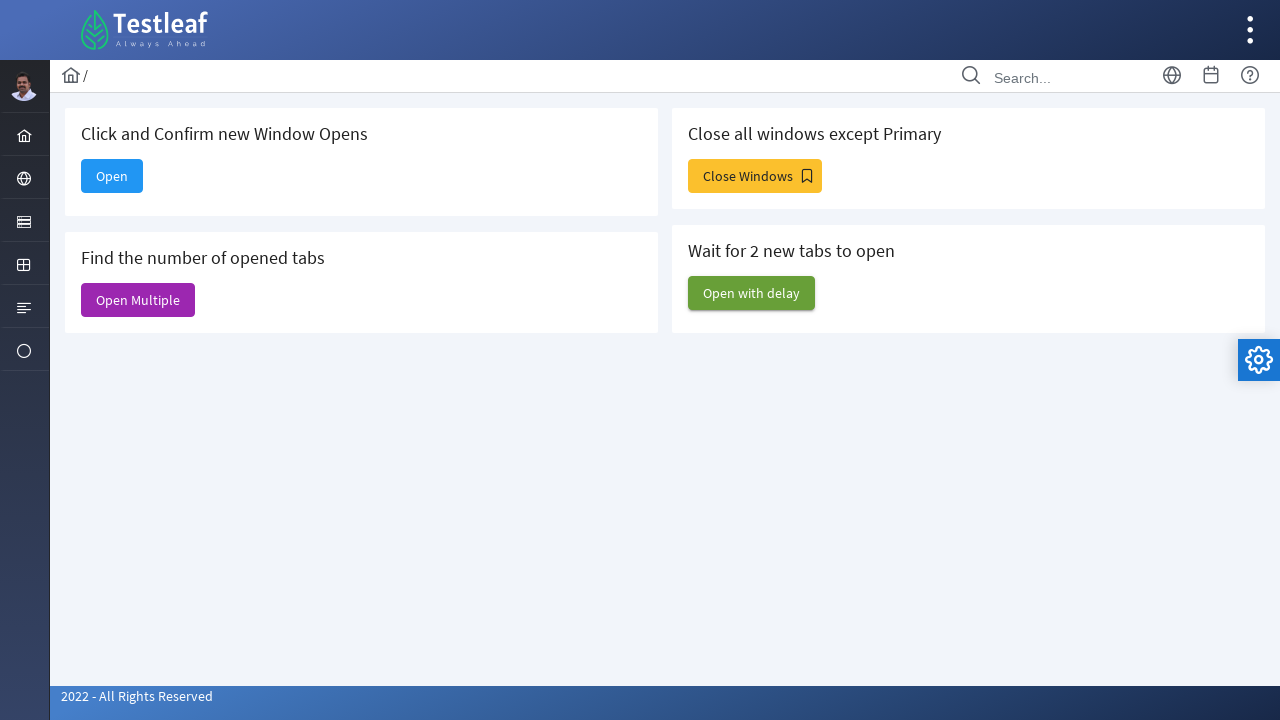

Retrieved count of all open windows - total: 3
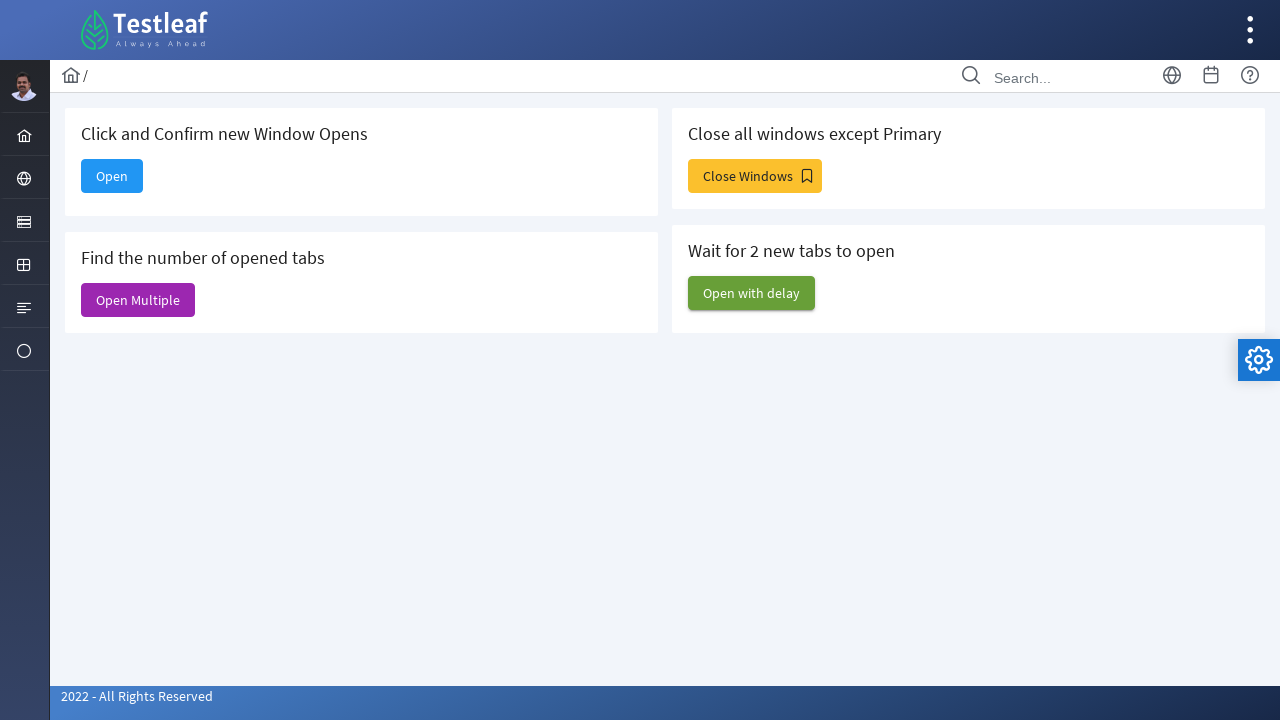

Closed a non-main window
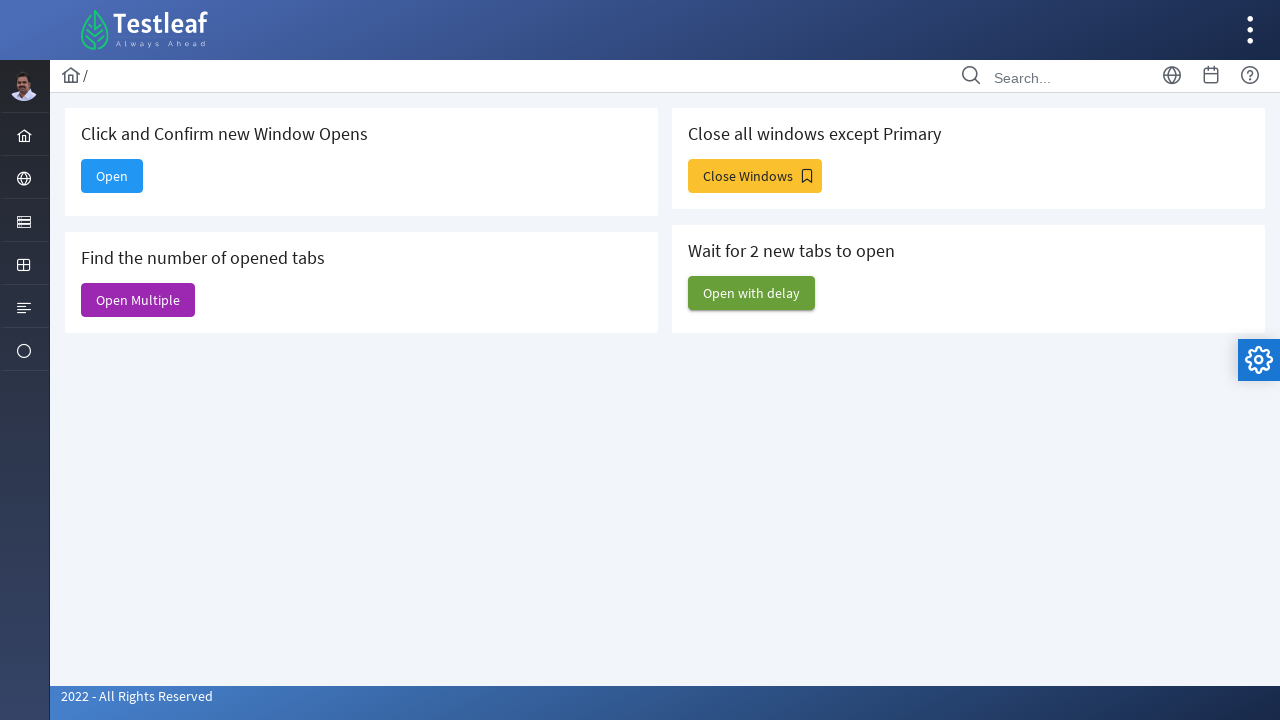

Closed a non-main window
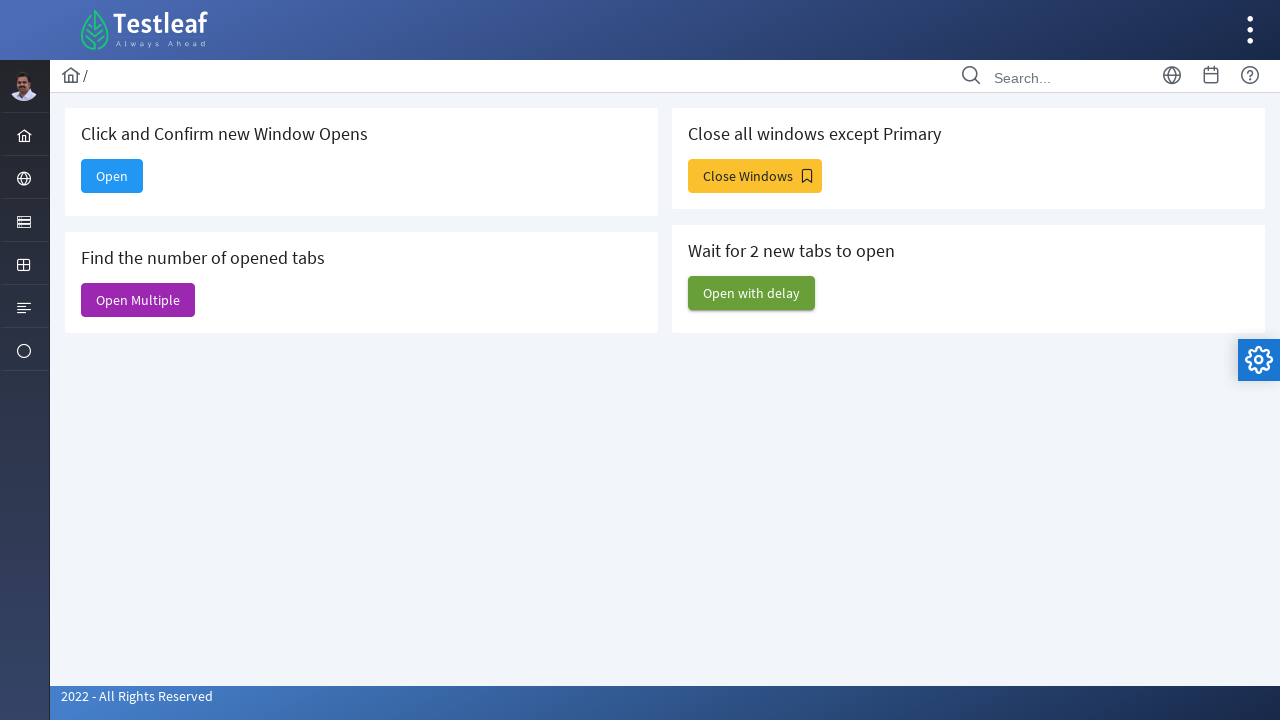

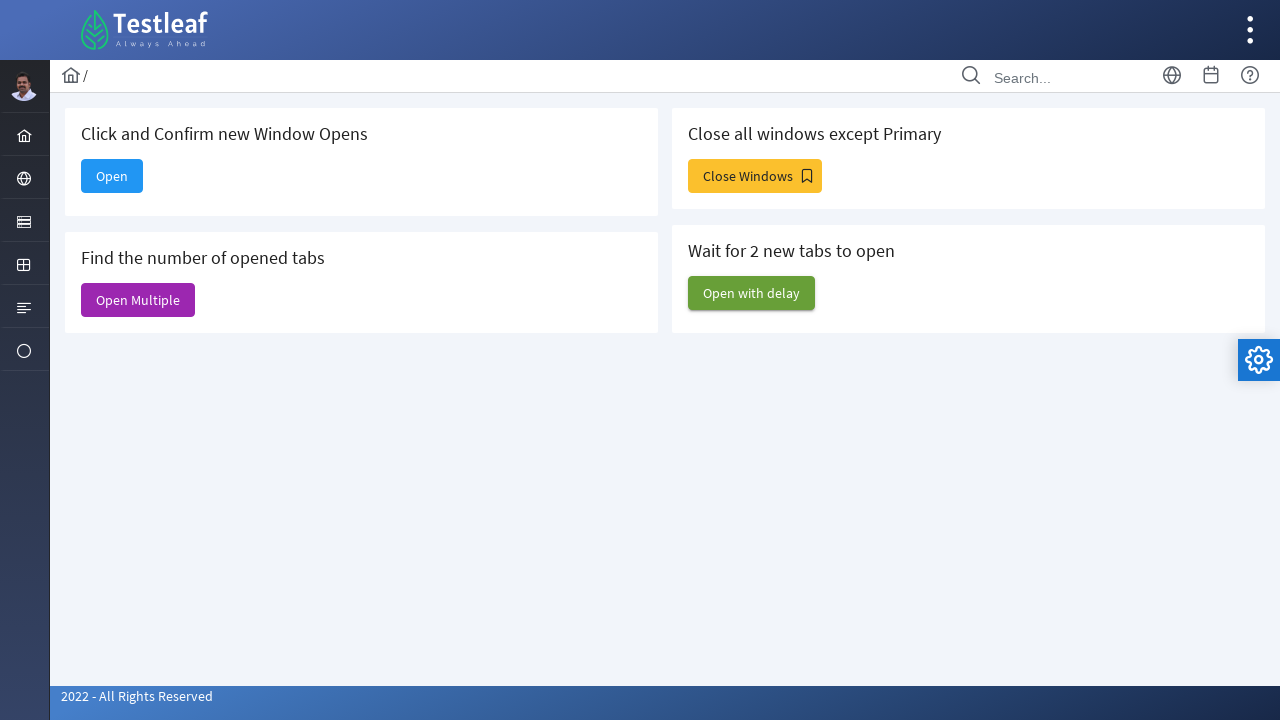